Tests clicking the "Web form" link and verifies the page loads by checking the title changes

Starting URL: https://bonigarcia.dev/selenium-webdriver-java/

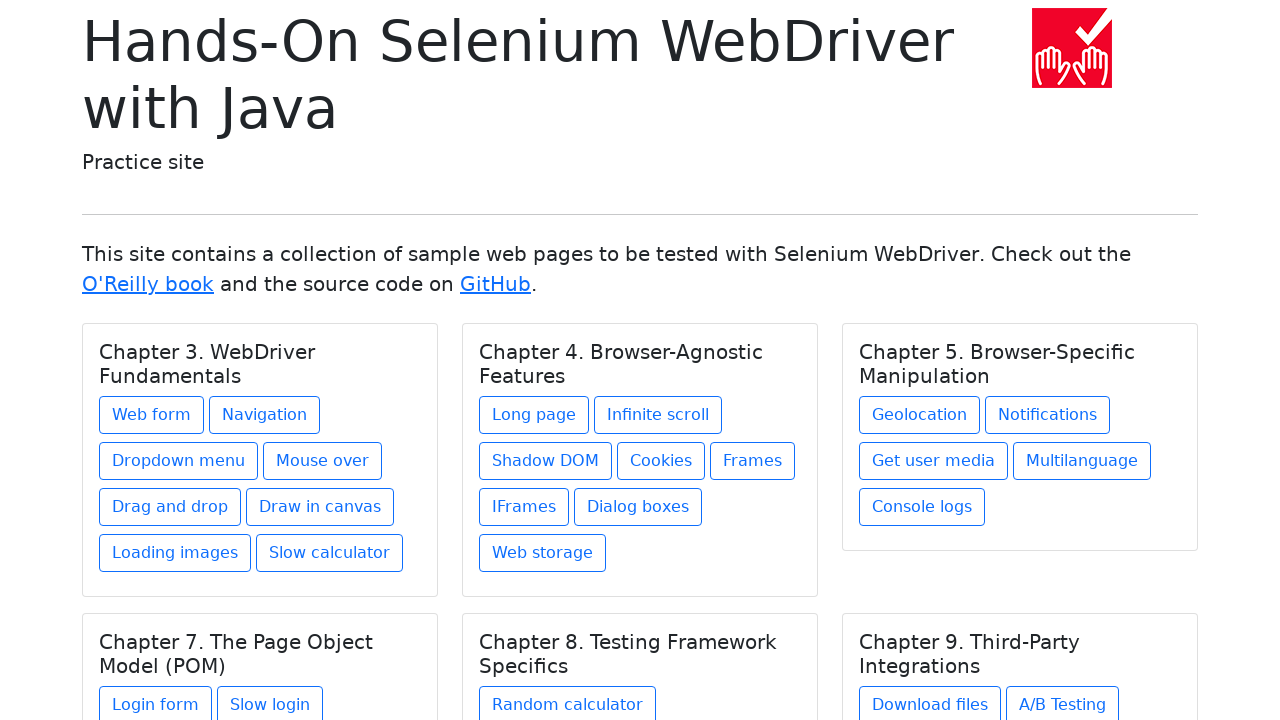

Clicked 'Web form' link at (152, 415) on text=Web form
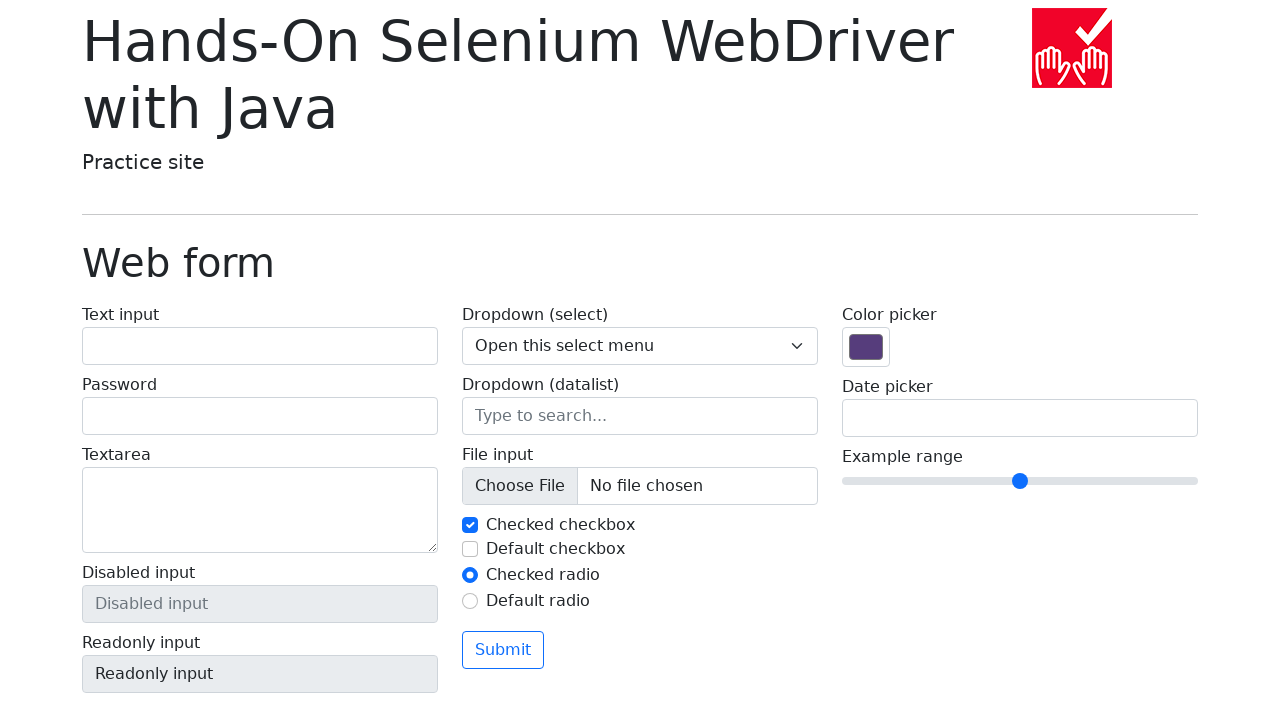

Web form page loaded (domcontentloaded state reached)
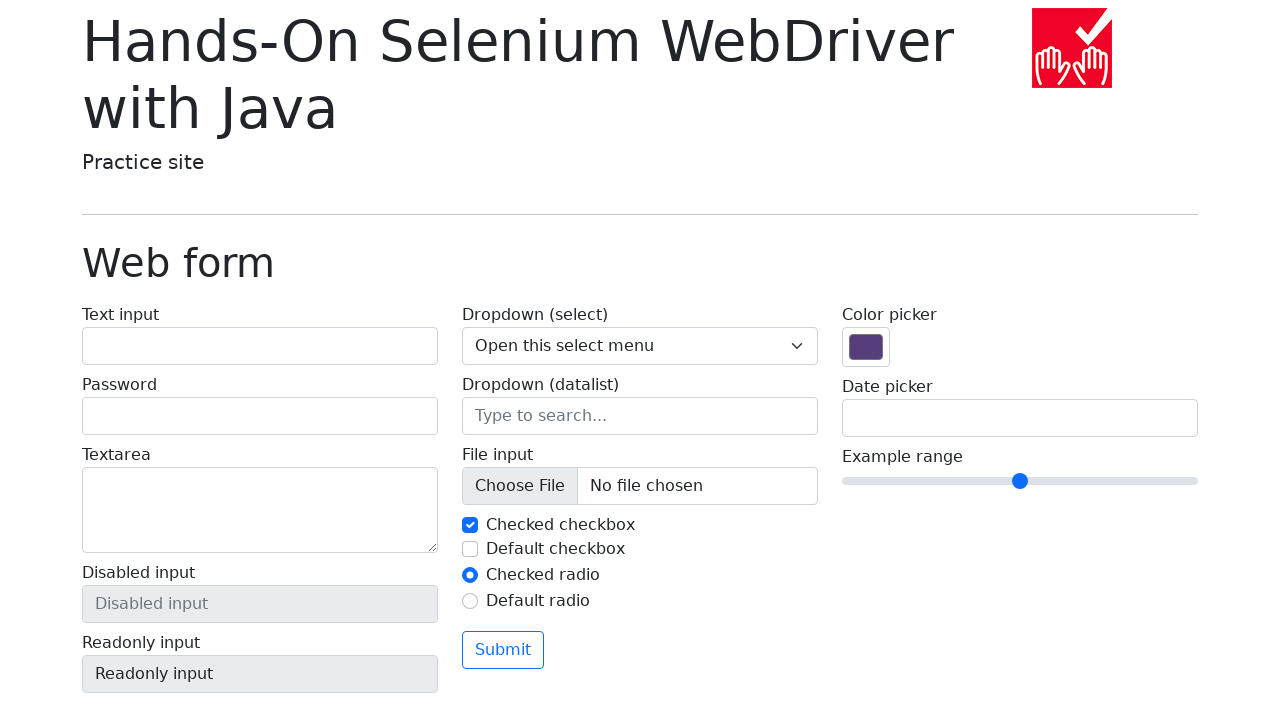

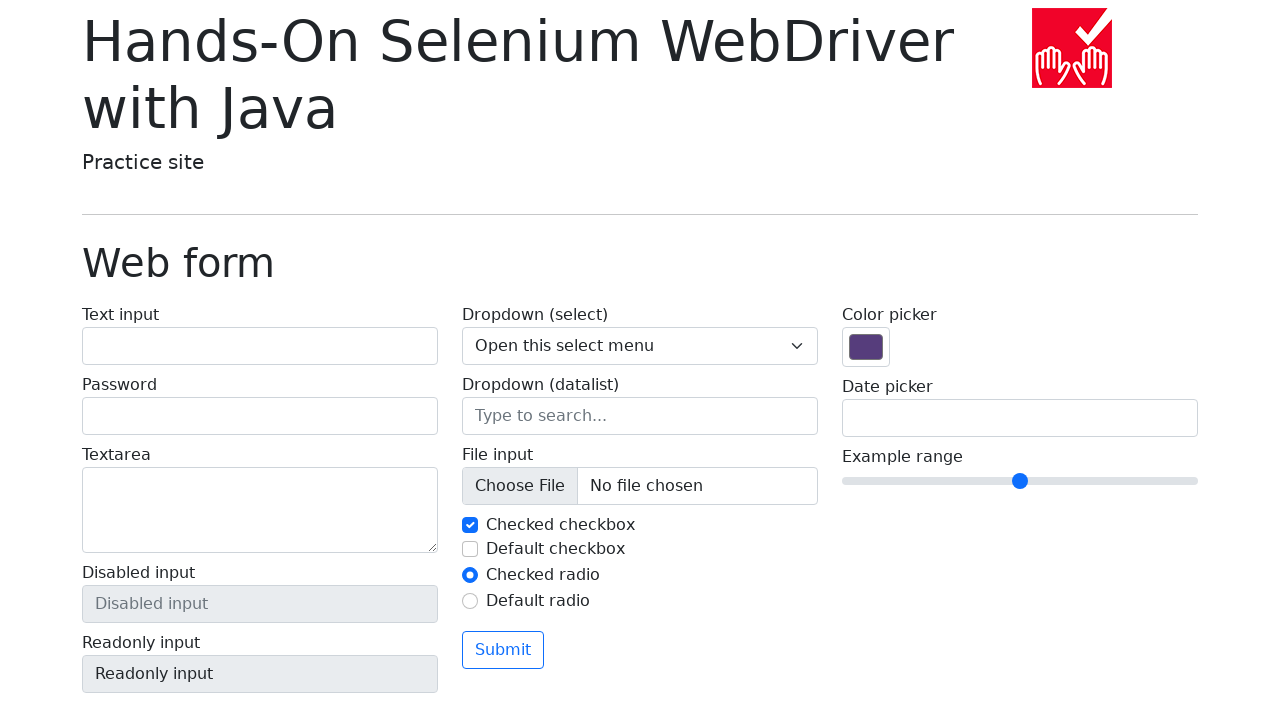